Tests checkbox interaction by clicking both checkboxes and verifying their states are toggled

Starting URL: https://the-internet.herokuapp.com/checkboxes

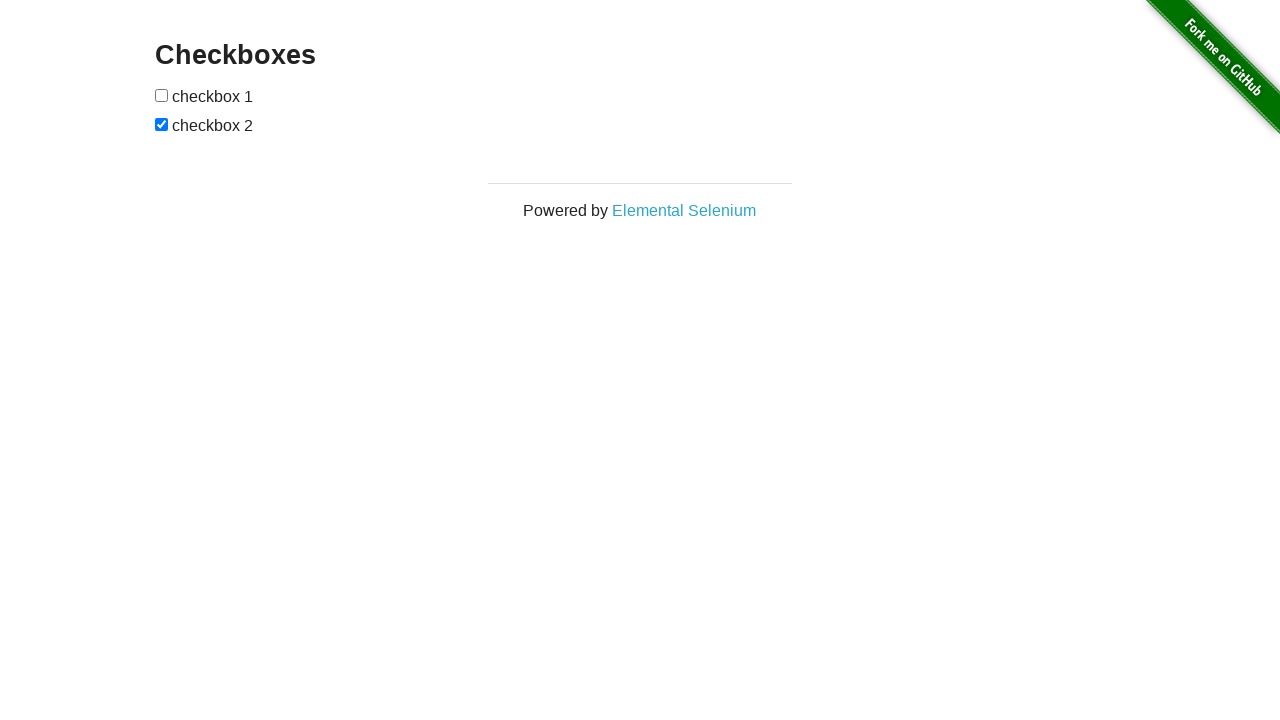

Located all checkboxes on the page
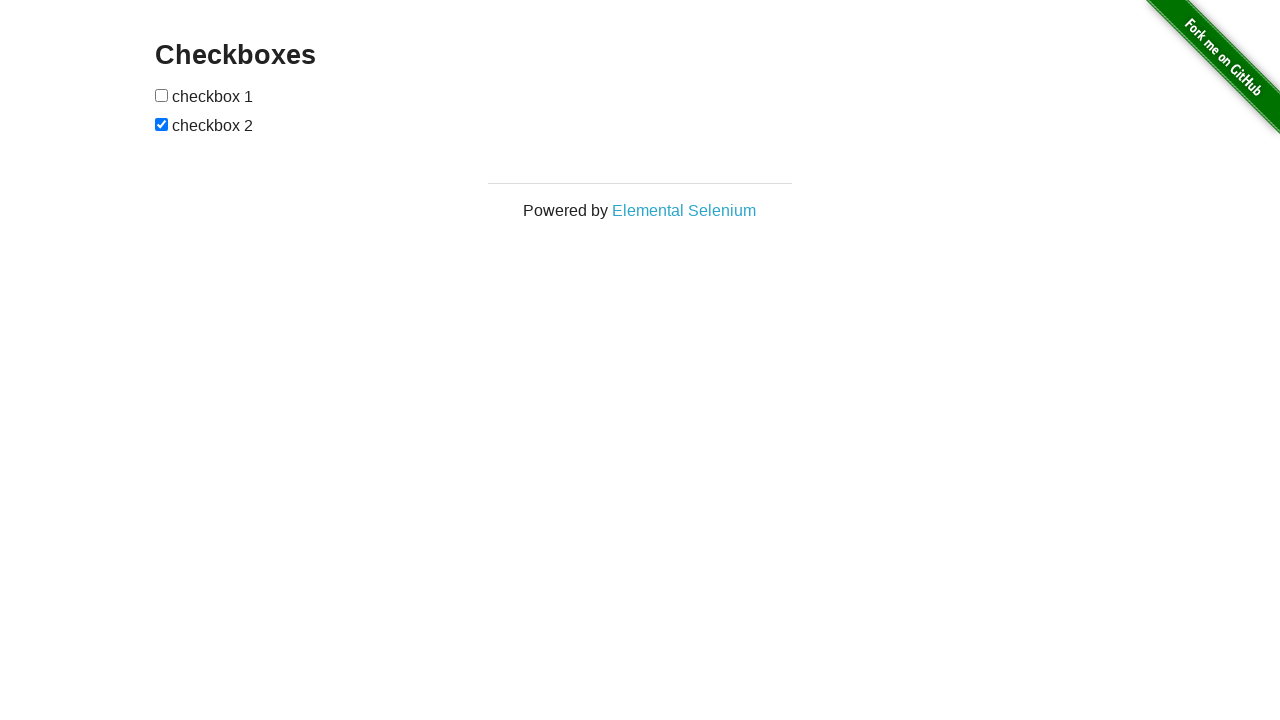

Selected first checkbox element
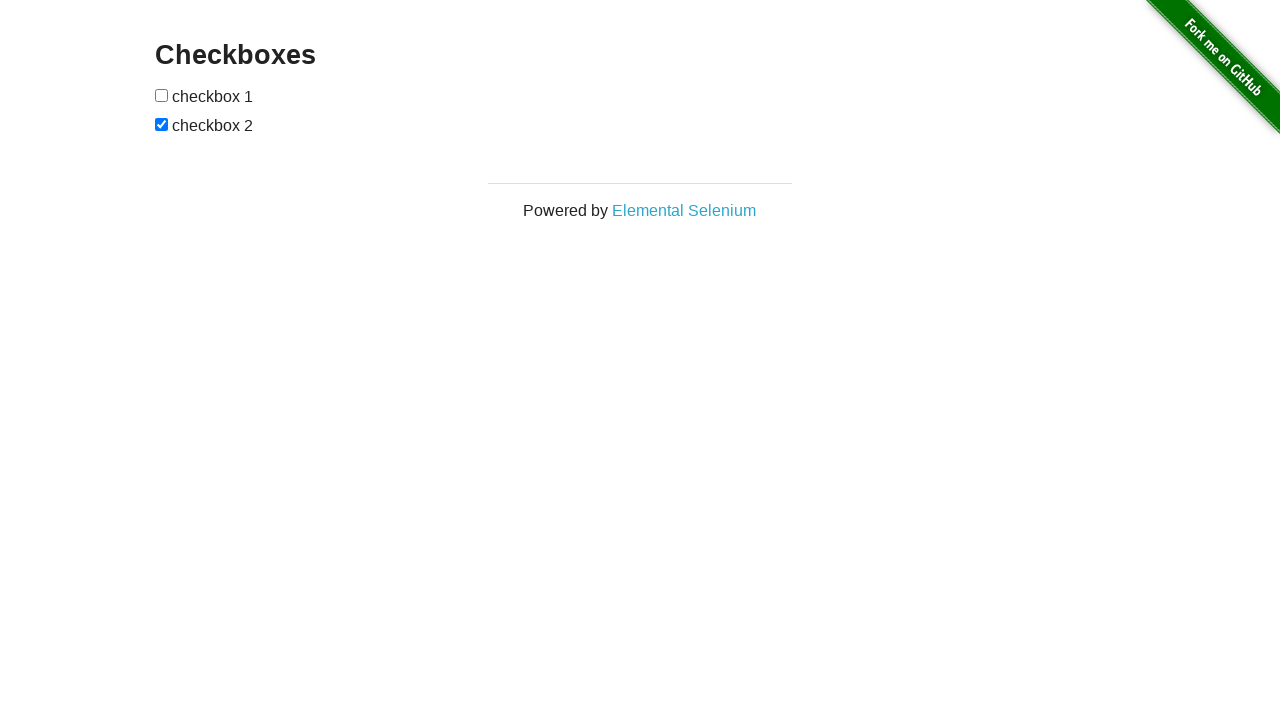

Selected second checkbox element
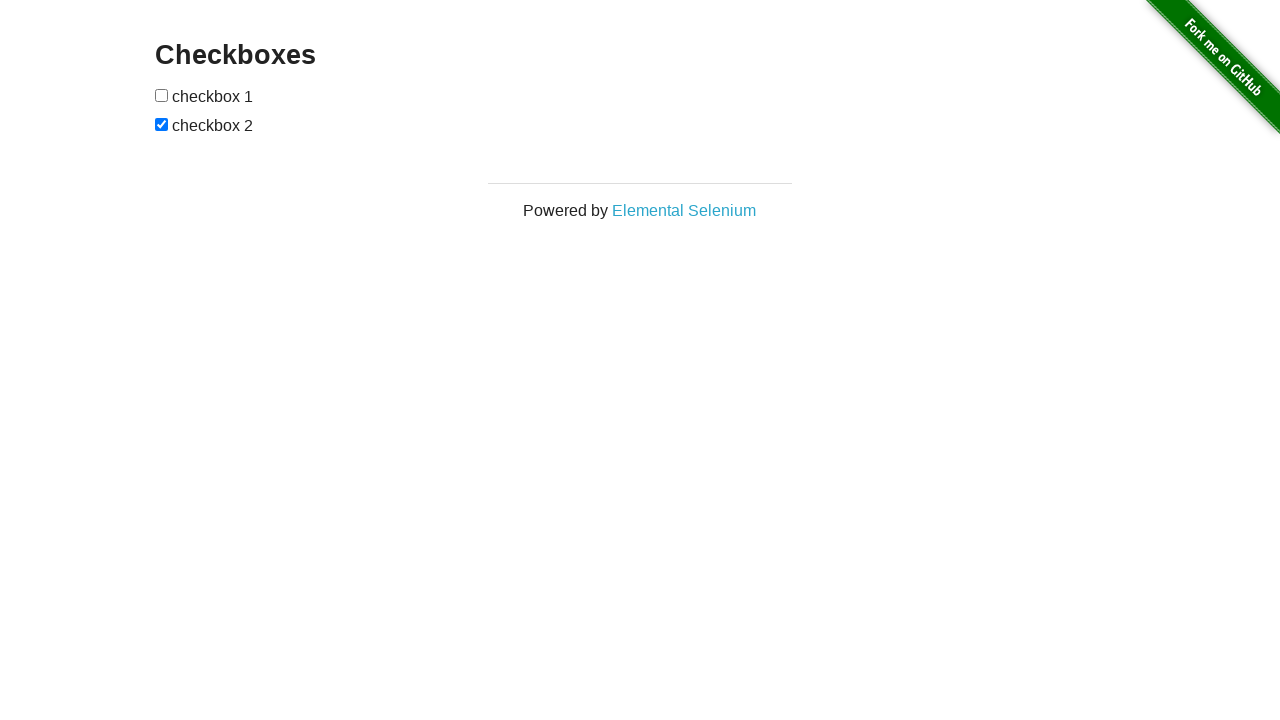

Clicked first checkbox to toggle its state at (162, 95) on #checkboxes input[type='checkbox'] >> nth=0
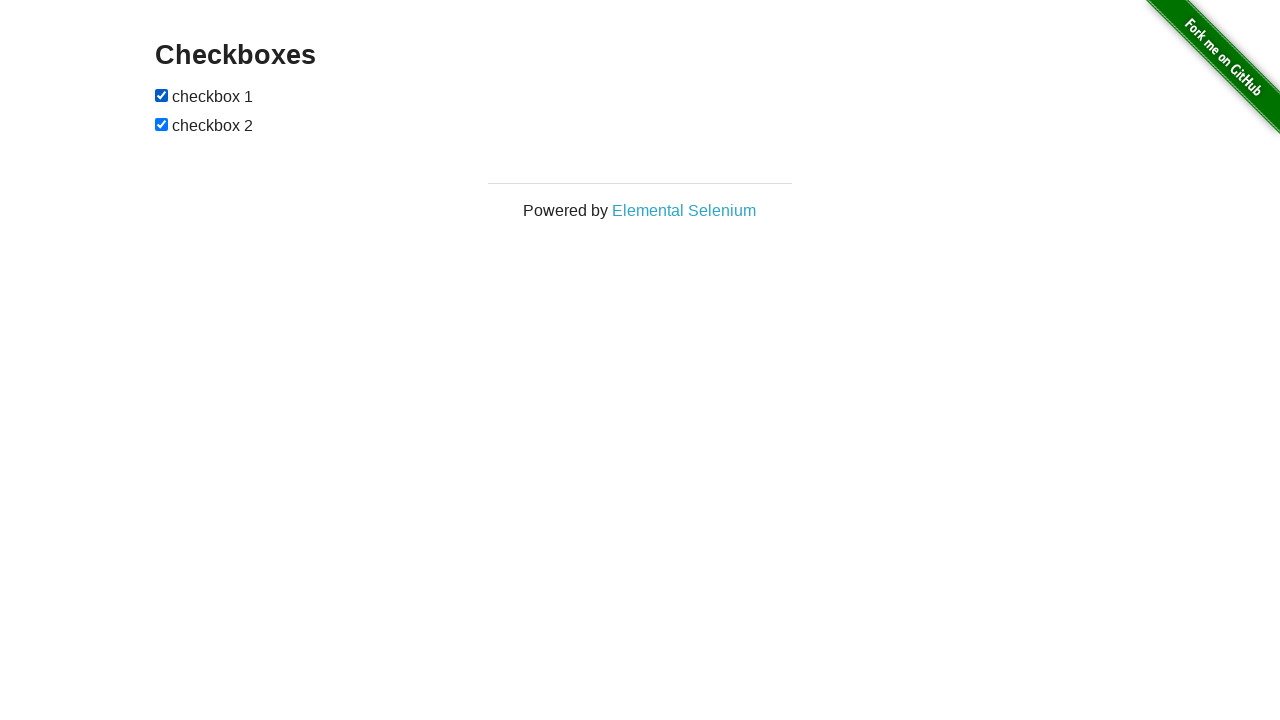

Clicked second checkbox to toggle its state at (162, 124) on #checkboxes input[type='checkbox'] >> nth=1
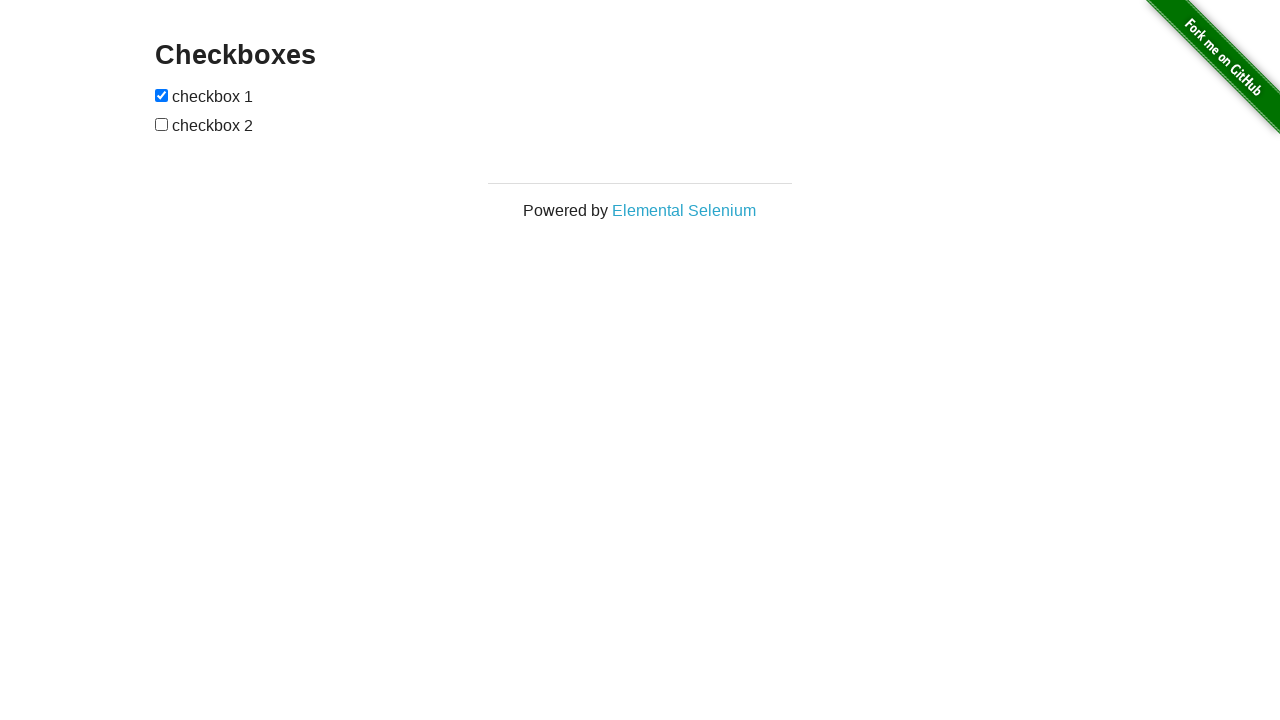

Verified first checkbox is checked
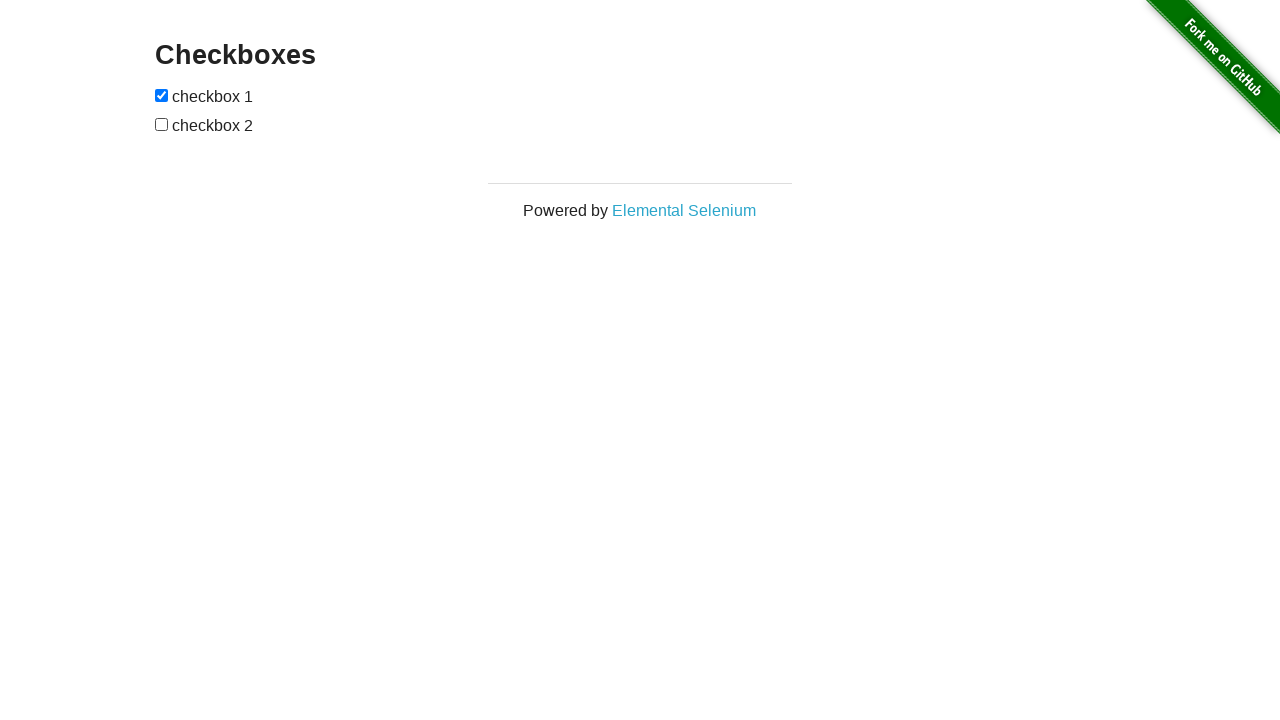

Verified second checkbox is unchecked
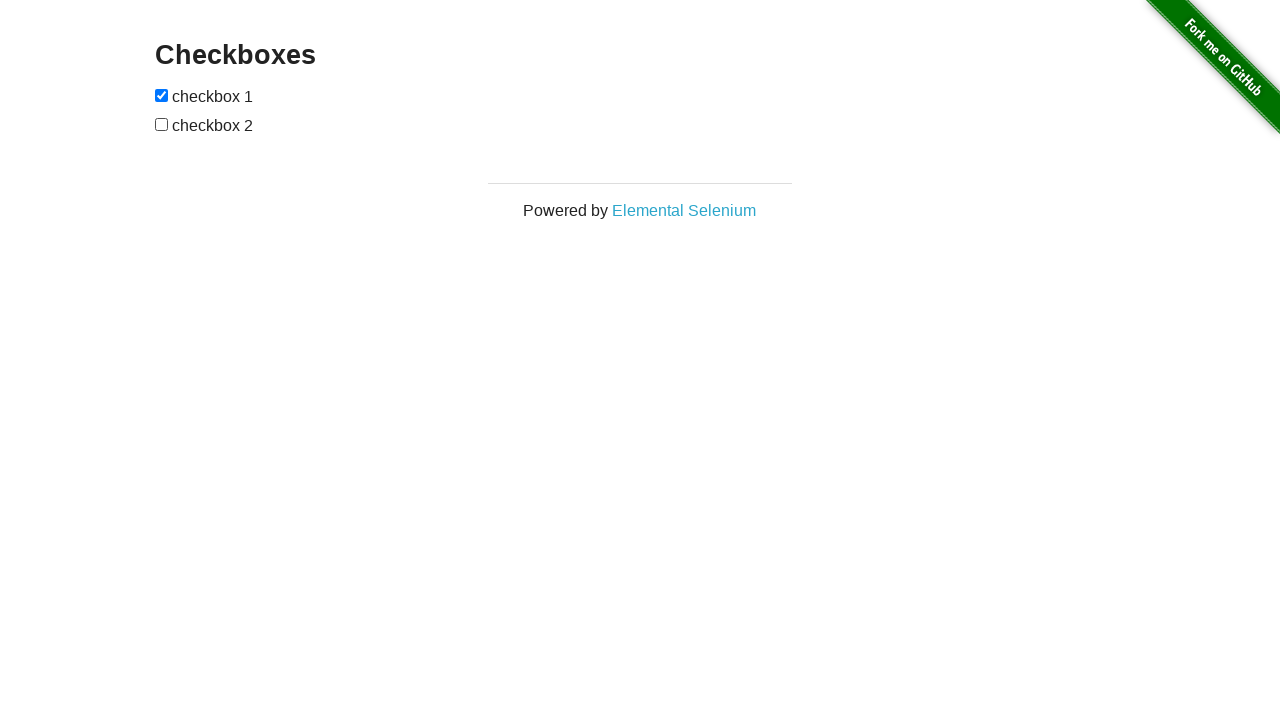

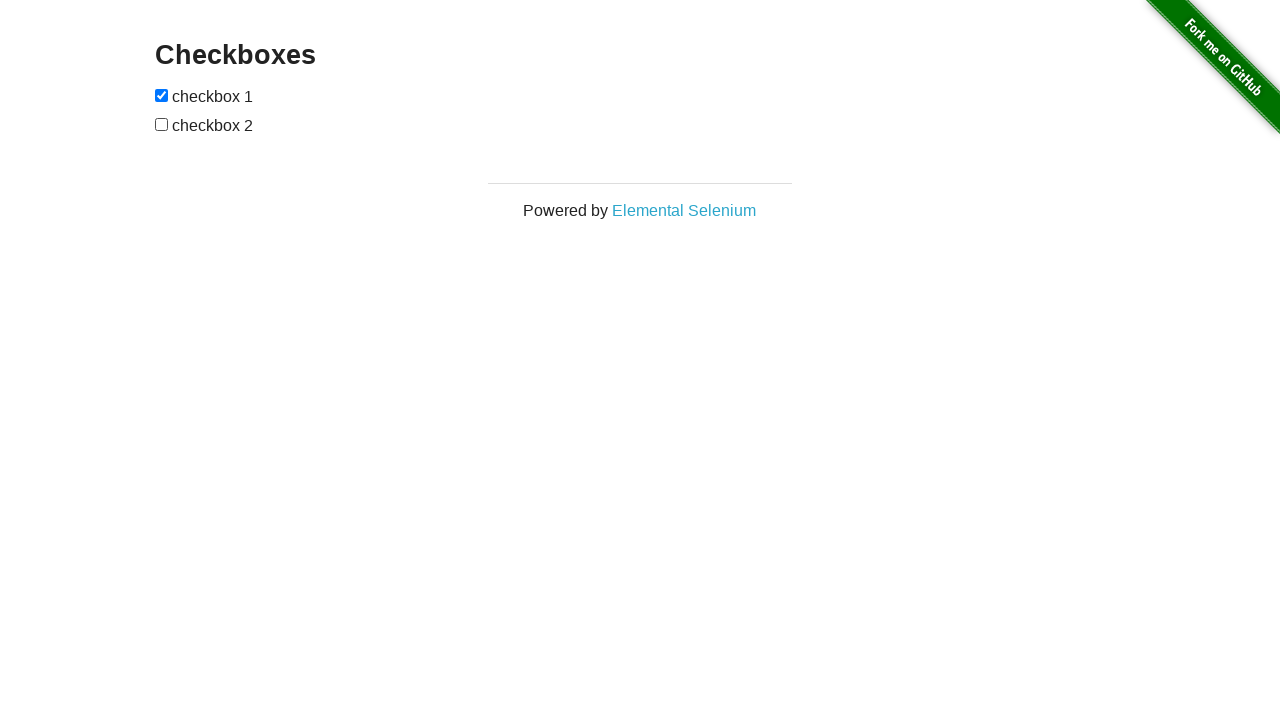